Tests checkbox and radio button interactions on a practice automation page by clicking all checkboxes and selecting a radio button

Starting URL: https://rahulshettyacademy.com/AutomationPractice/

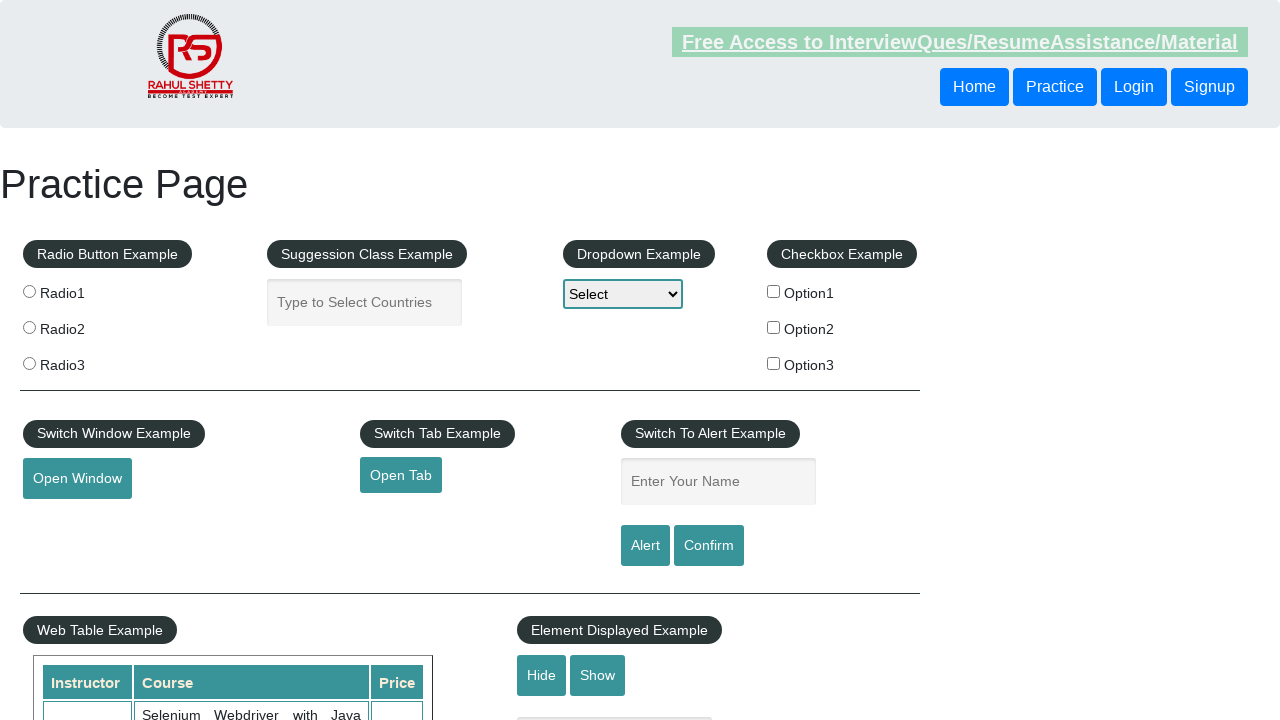

Navigated to automation practice page
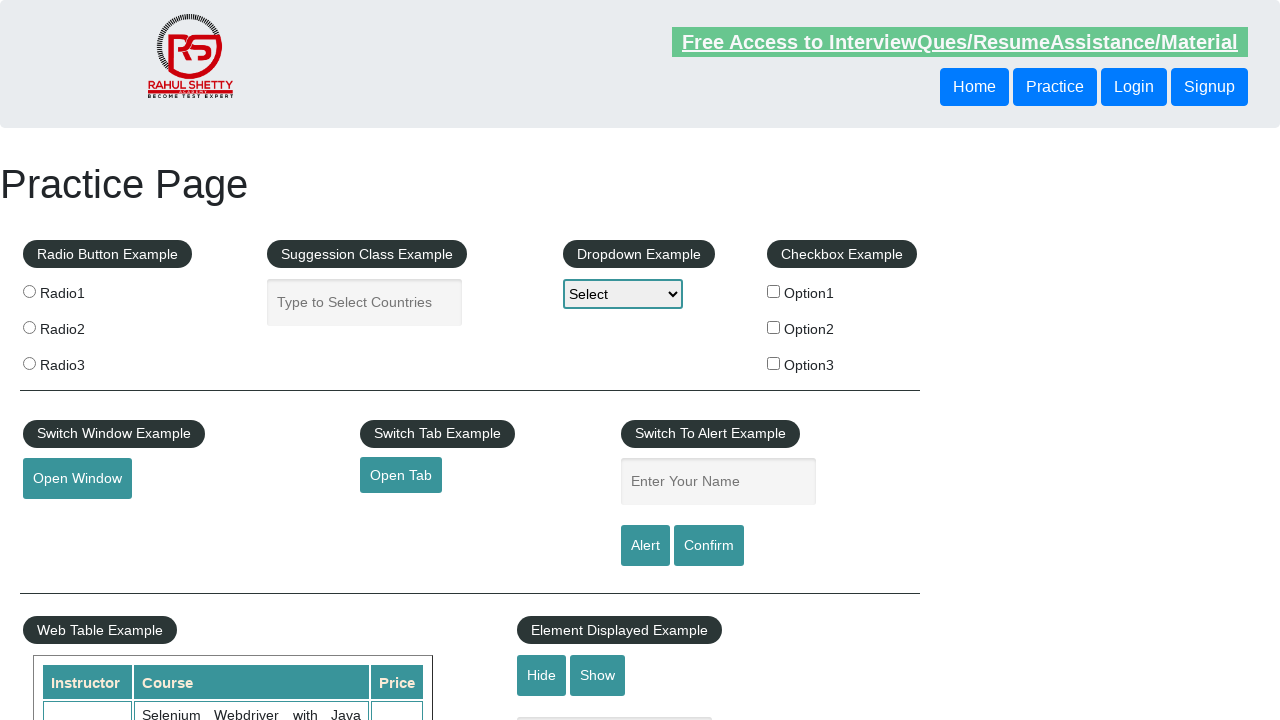

Located all checkbox elements
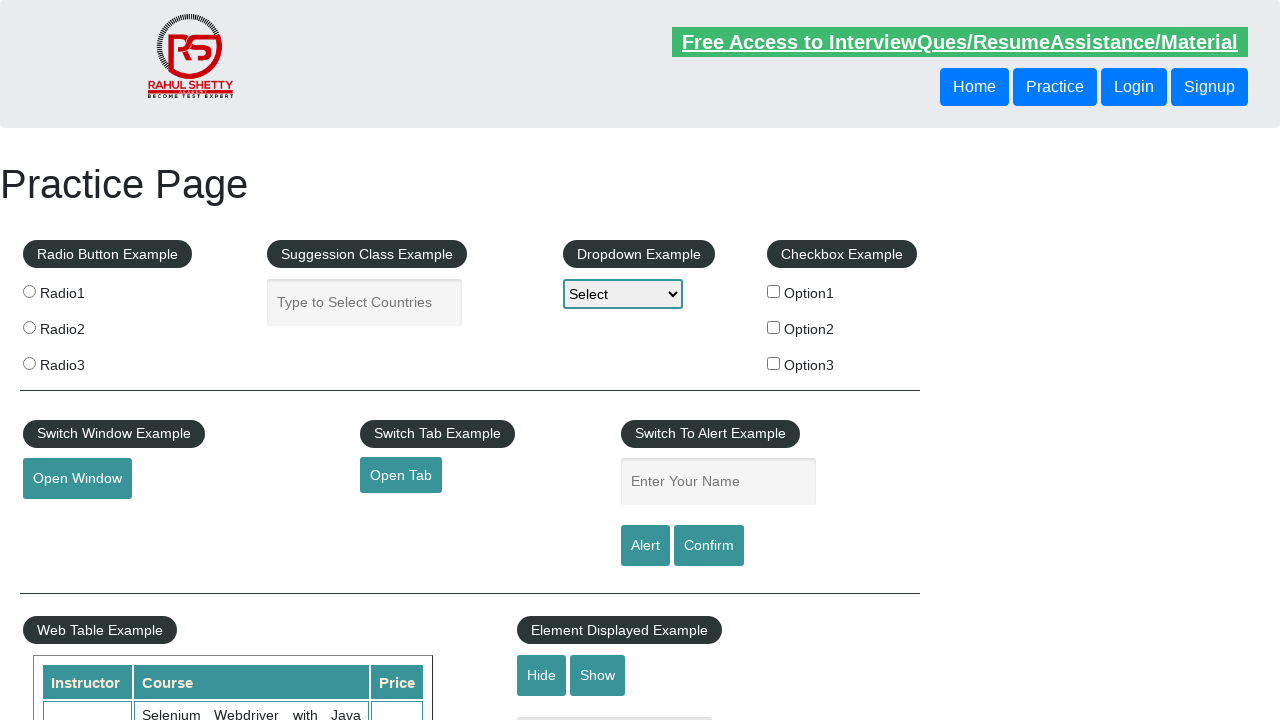

Clicked a checkbox at (774, 291) on input[type='checkbox'] >> nth=0
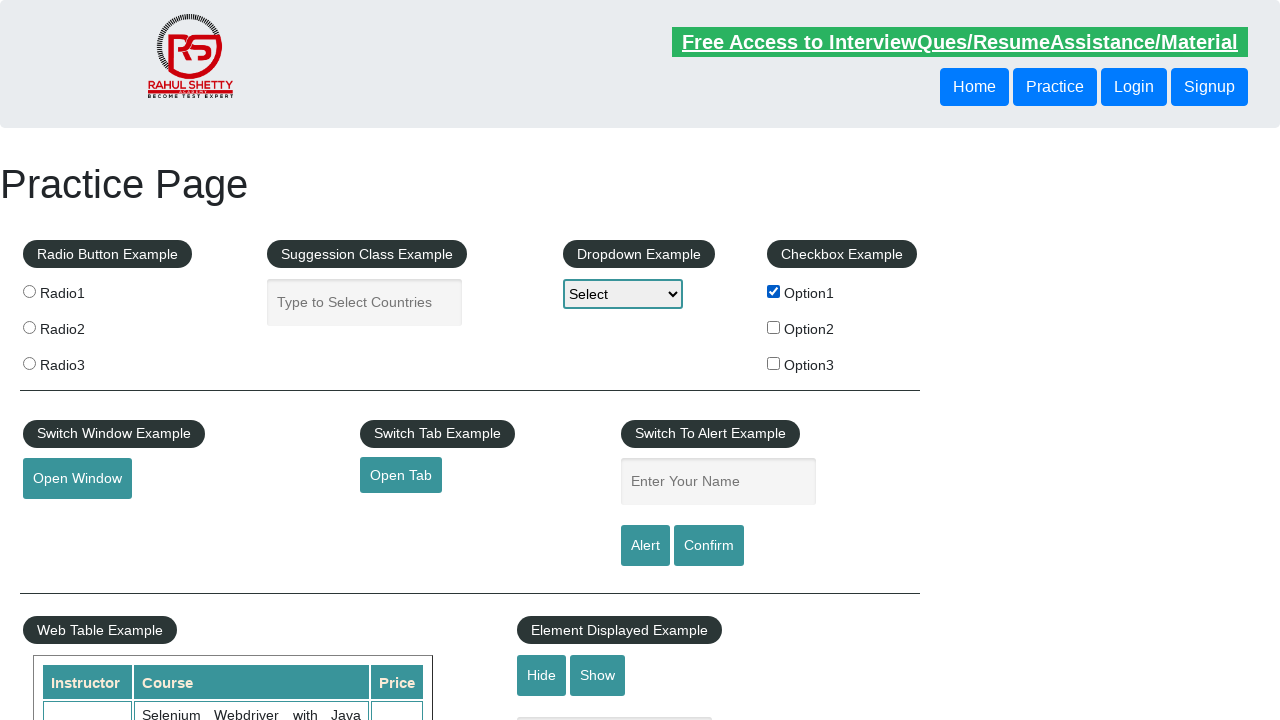

Clicked a checkbox at (774, 327) on input[type='checkbox'] >> nth=1
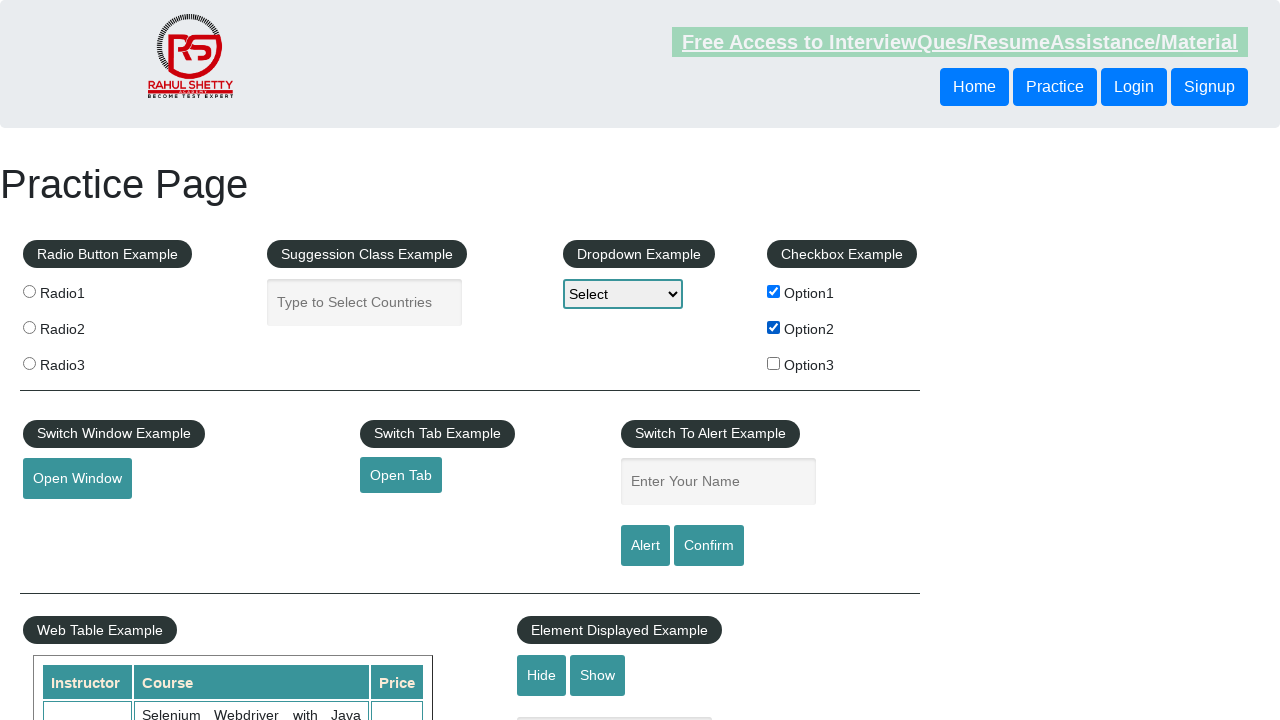

Clicked a checkbox at (774, 363) on input[type='checkbox'] >> nth=2
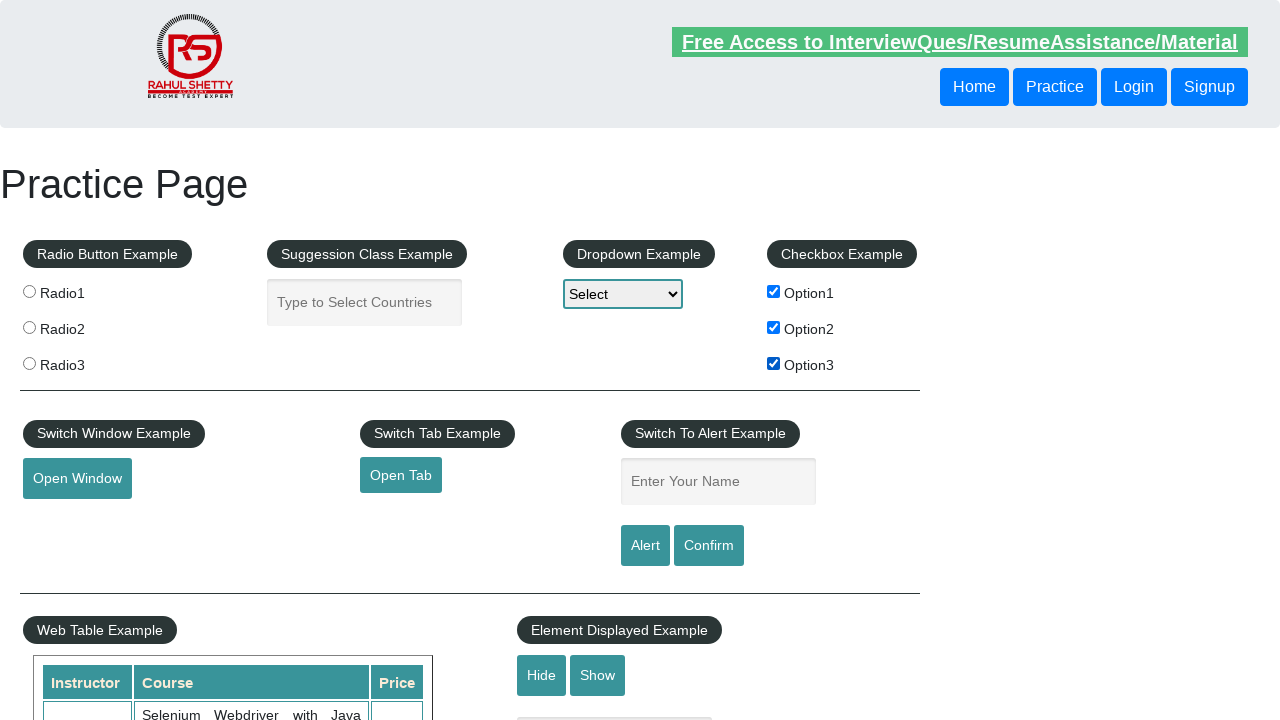

Located all radio button elements
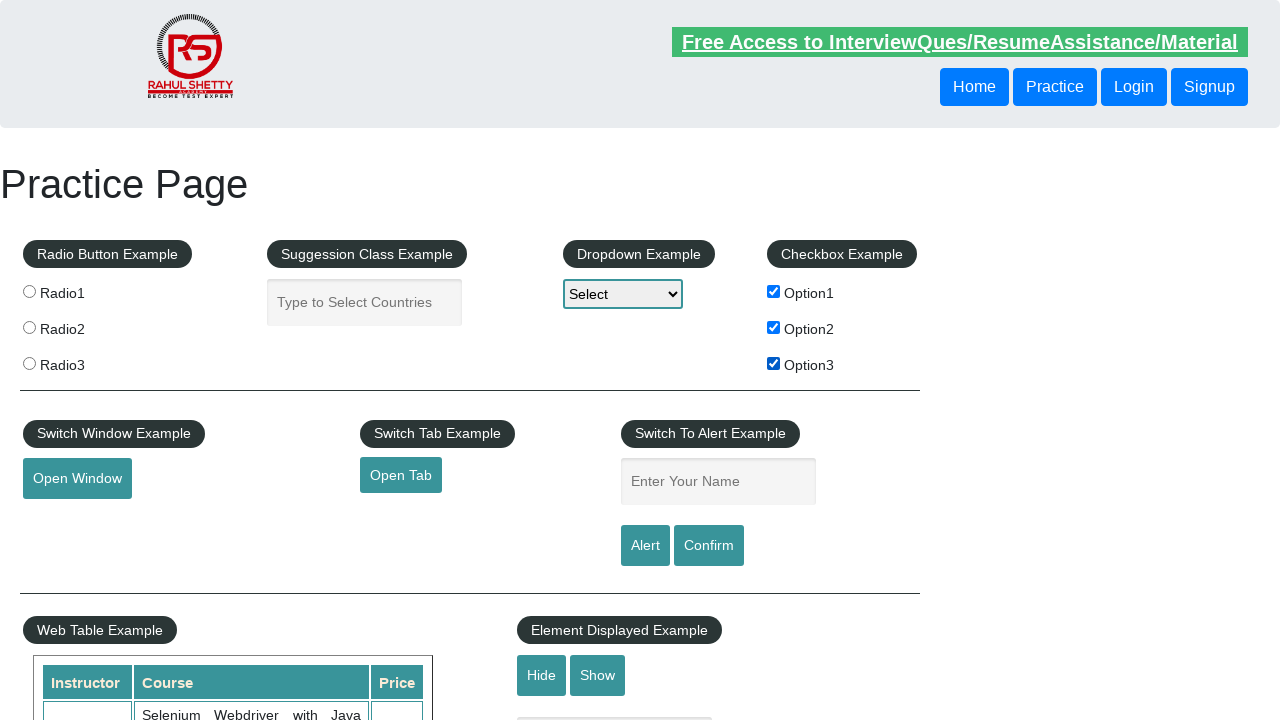

Clicked the second radio button at (29, 327) on input.radioButton >> nth=1
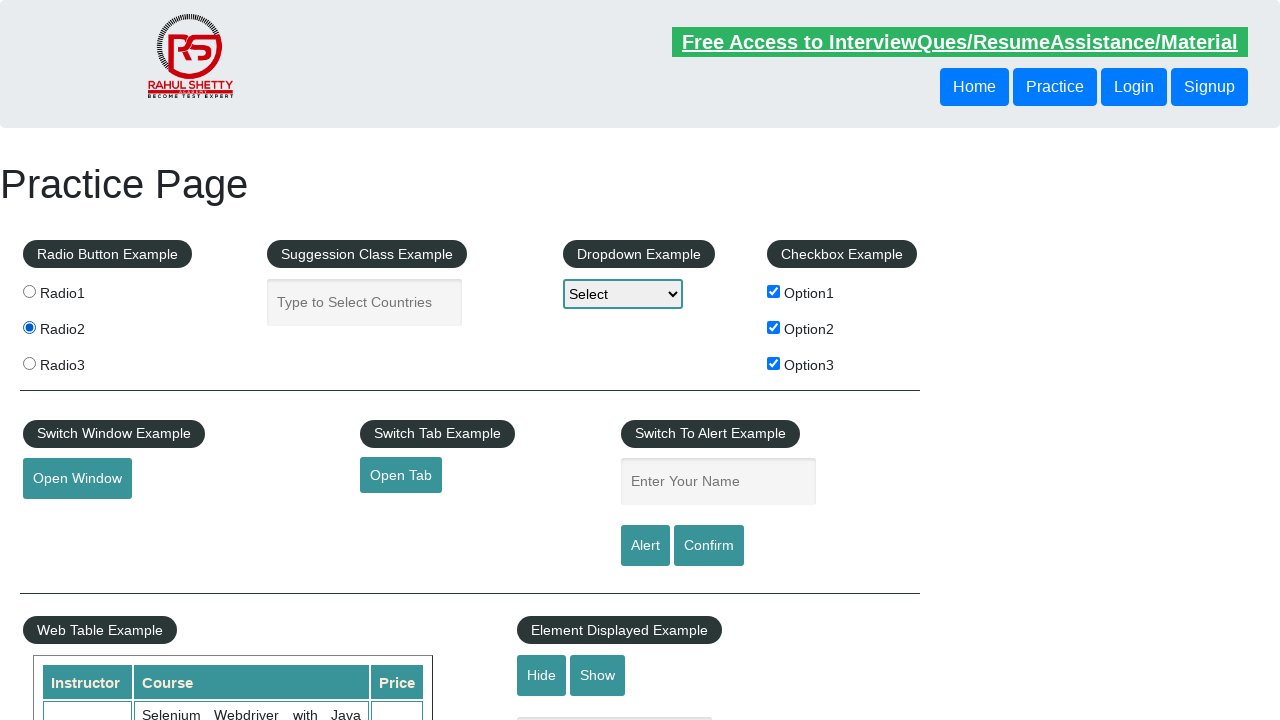

Verified that the second radio button is selected
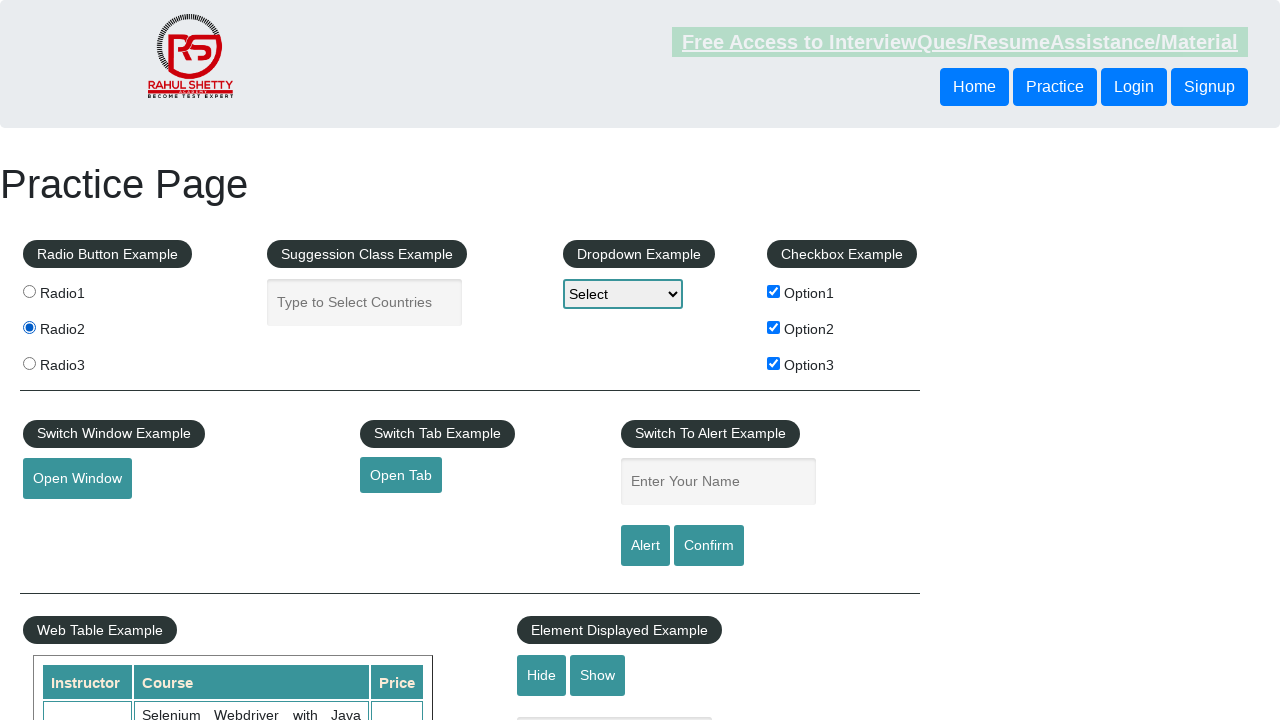

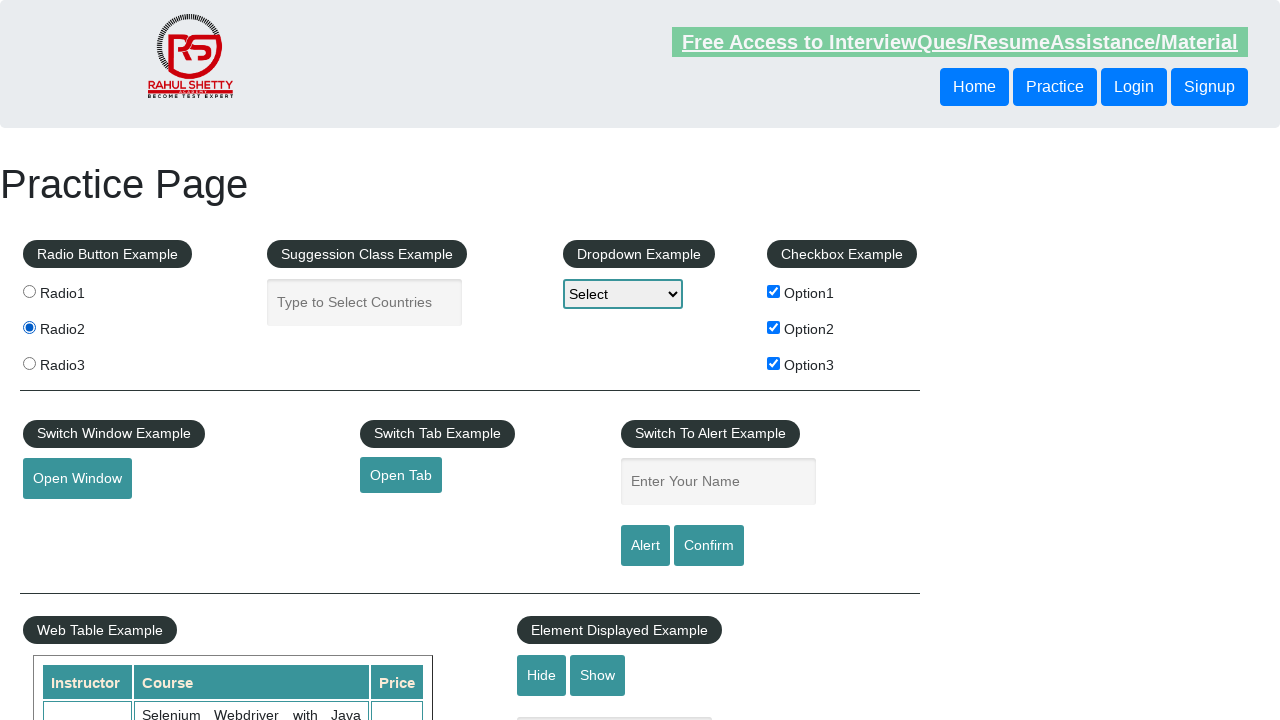